Navigates to the SHEIN e-commerce website and verifies the page loads successfully by maximizing the window and waiting for content.

Starting URL: https://shein.com

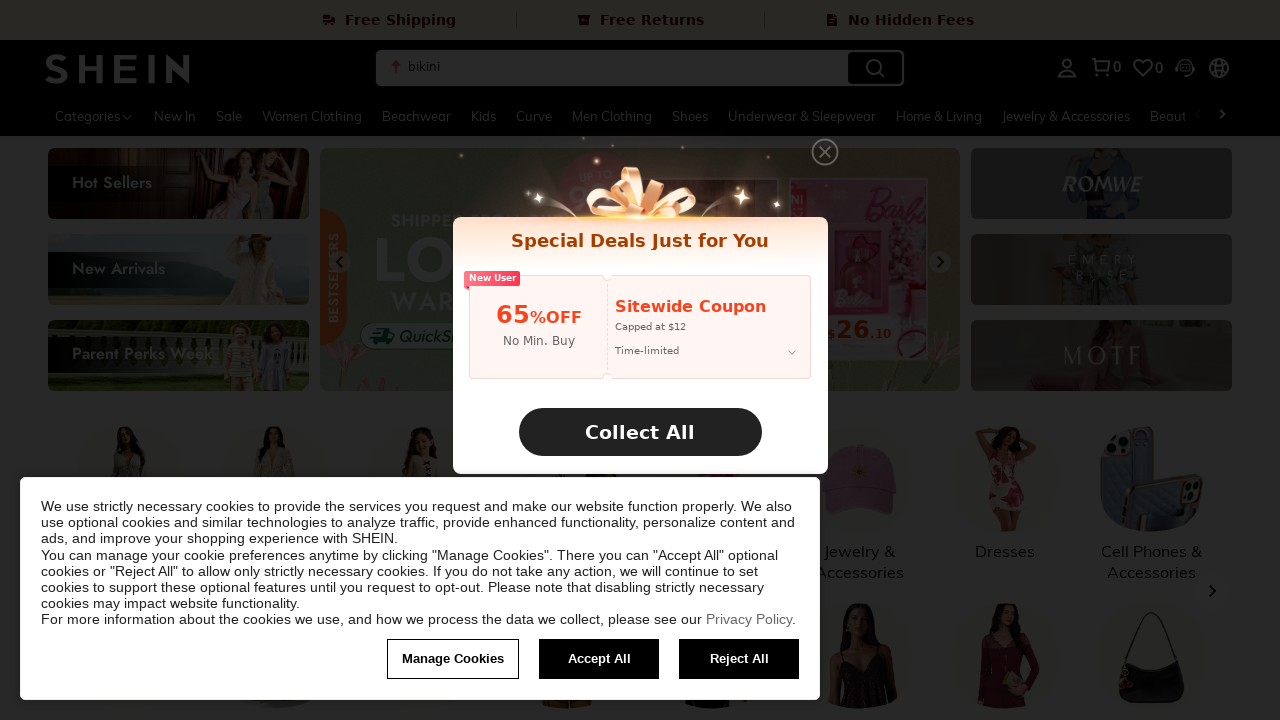

Set viewport size to 1920x1080
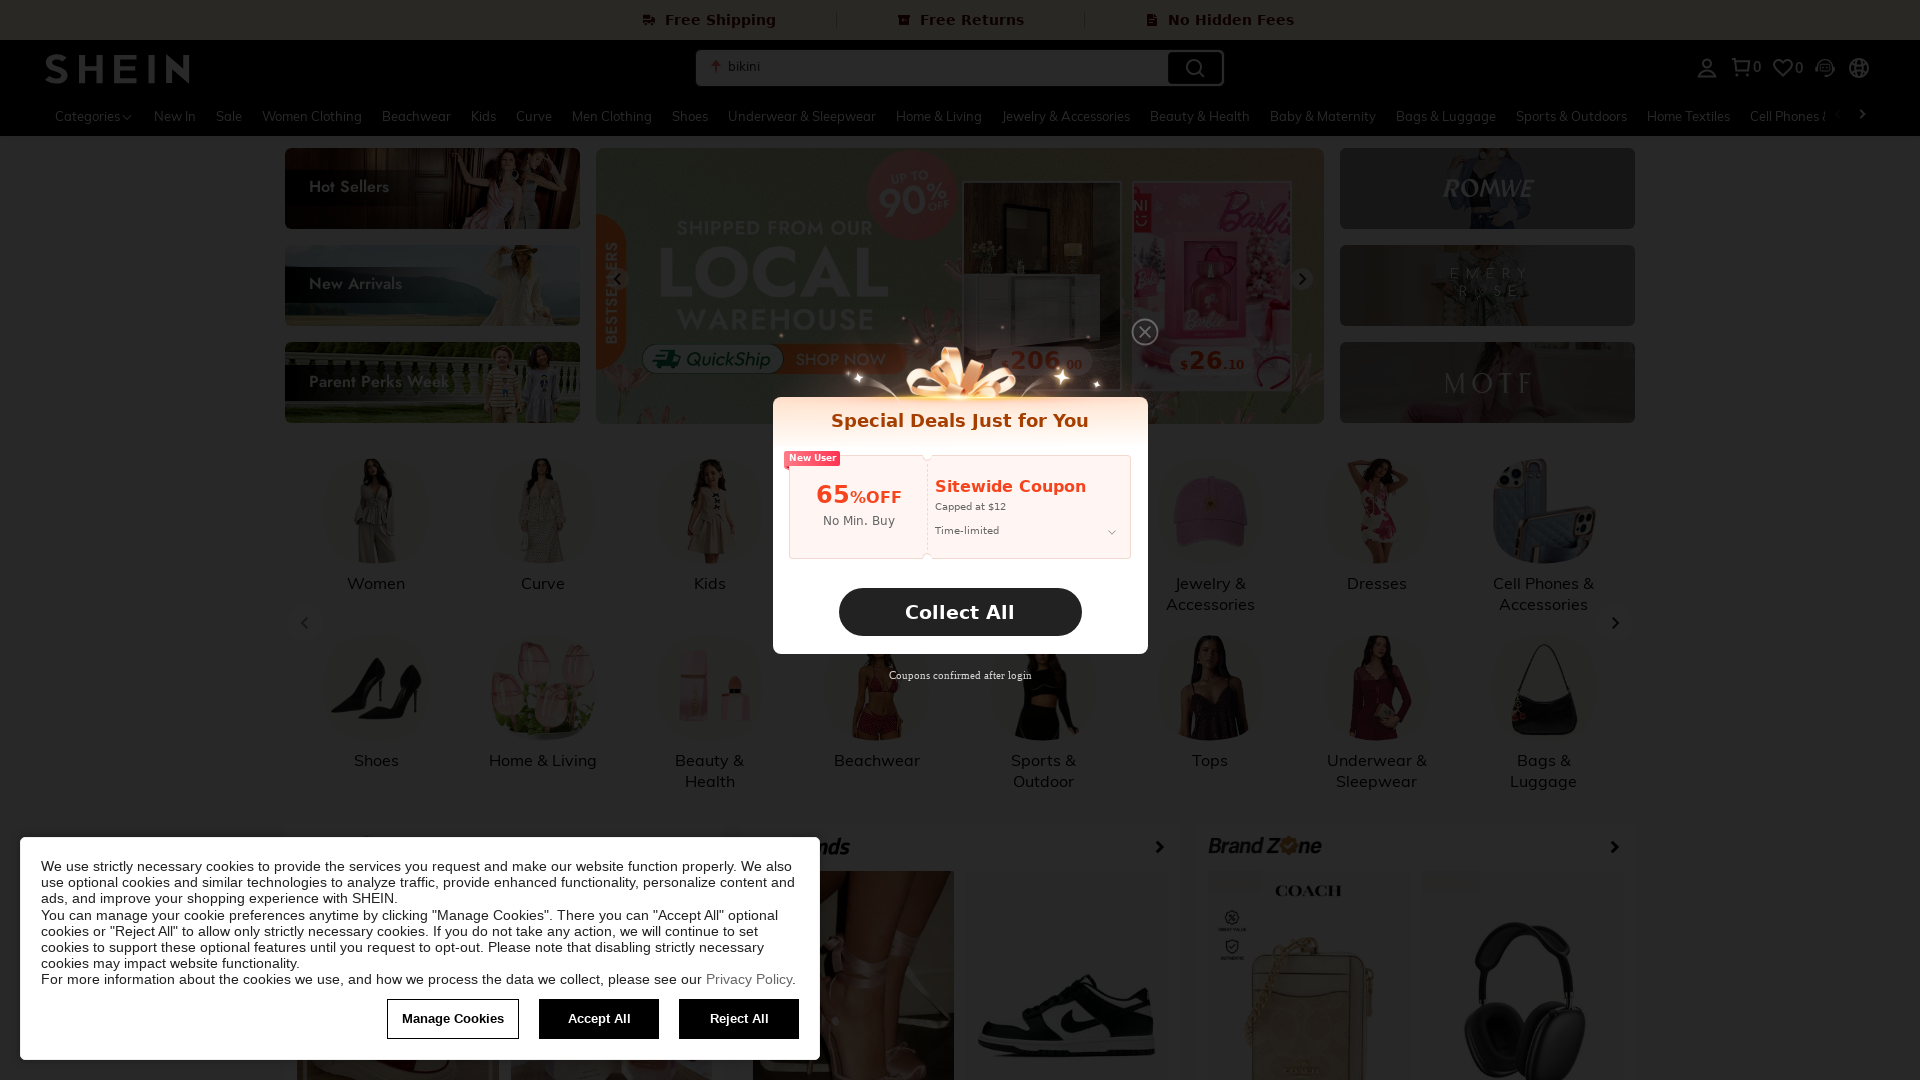

Waited for page DOM content to load
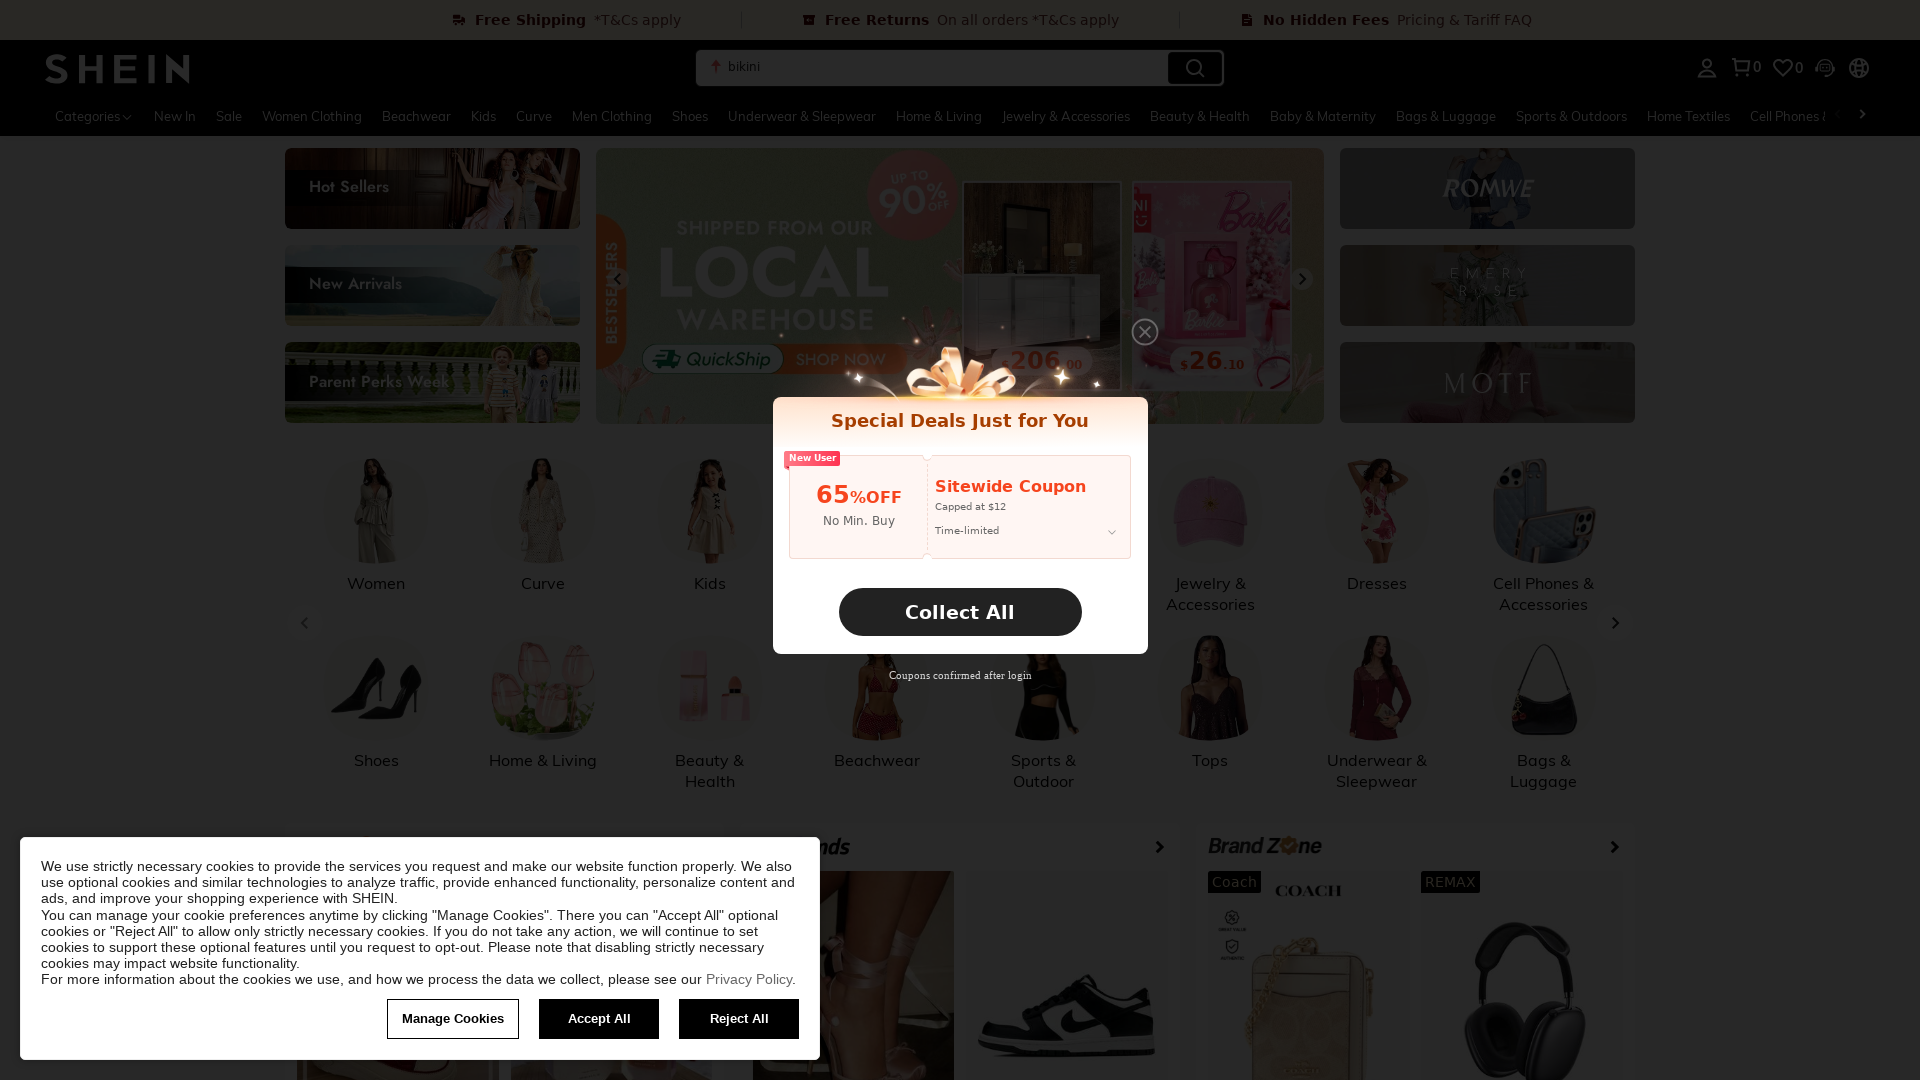

Verified body element is present on SHEIN homepage
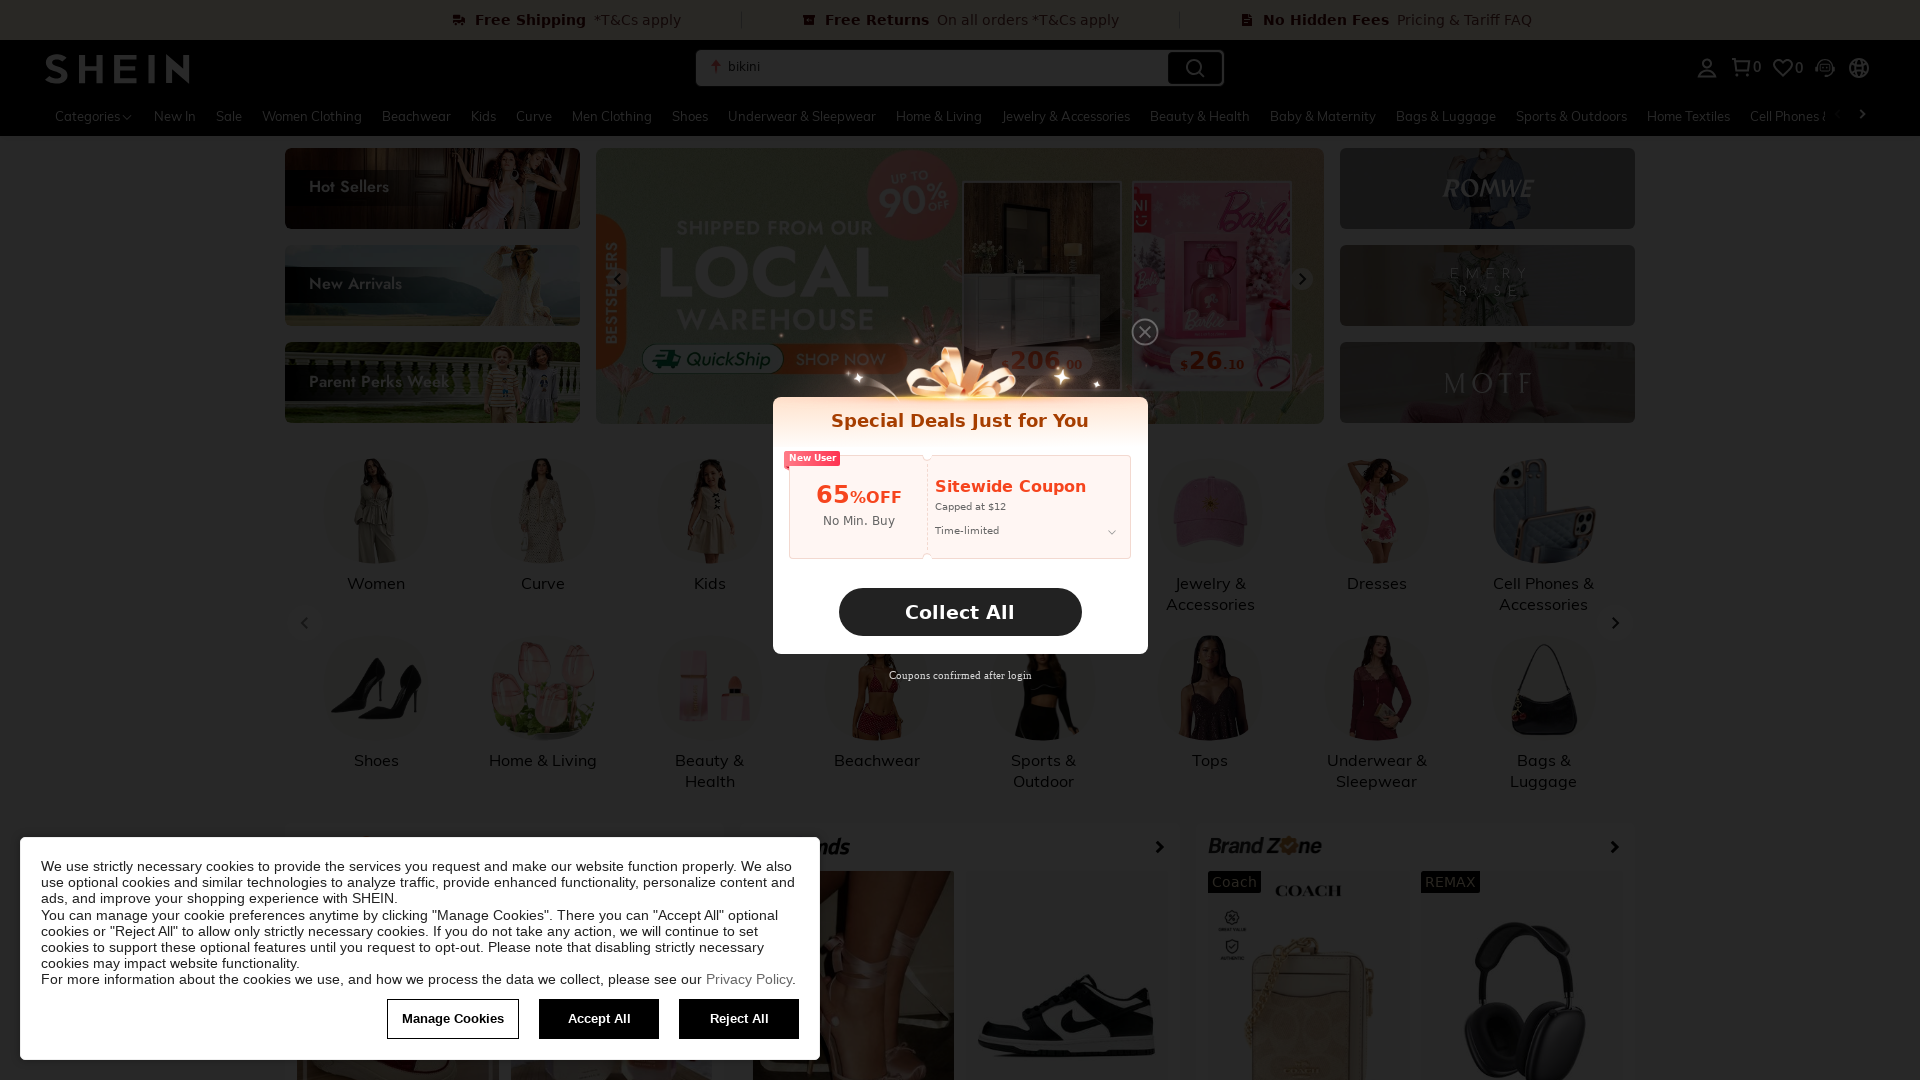

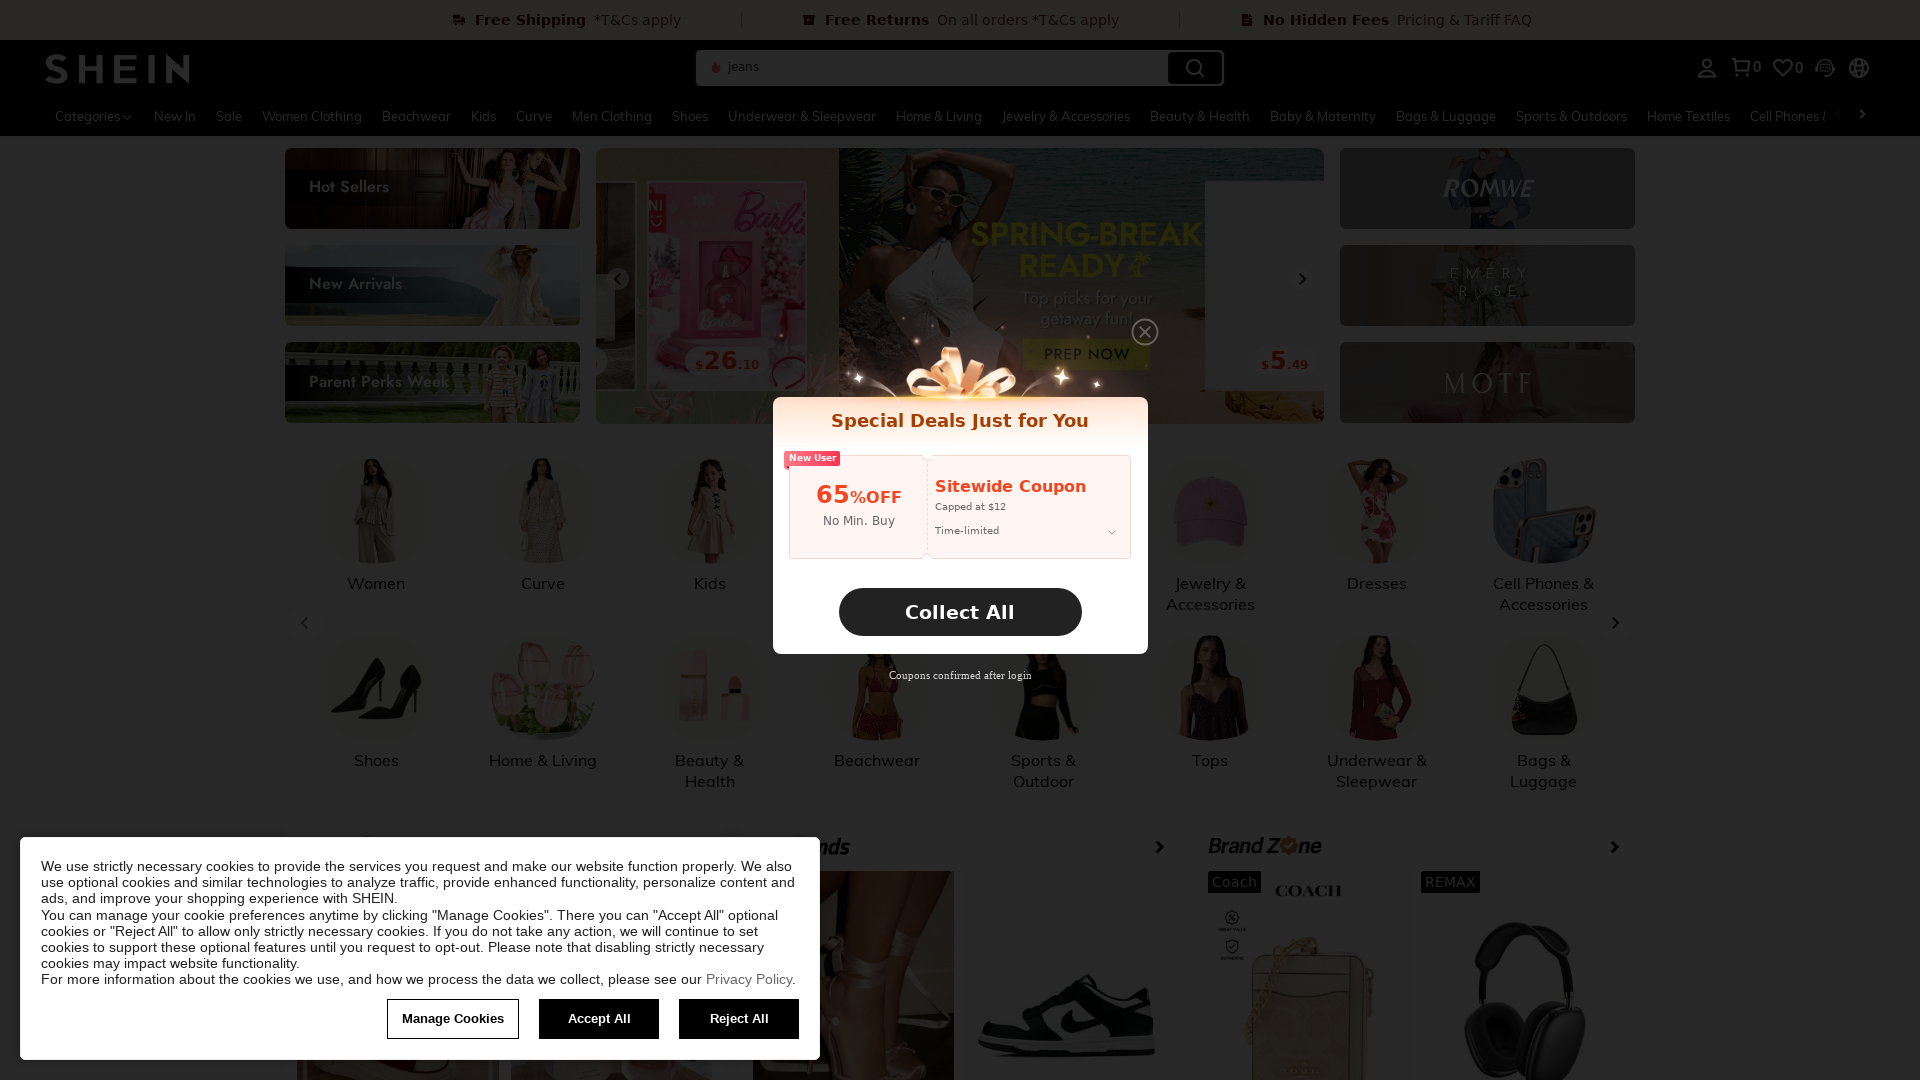